Tests login form with invalid credentials, verifying the error message for incorrect username/password combination

Starting URL: https://www.saucedemo.com

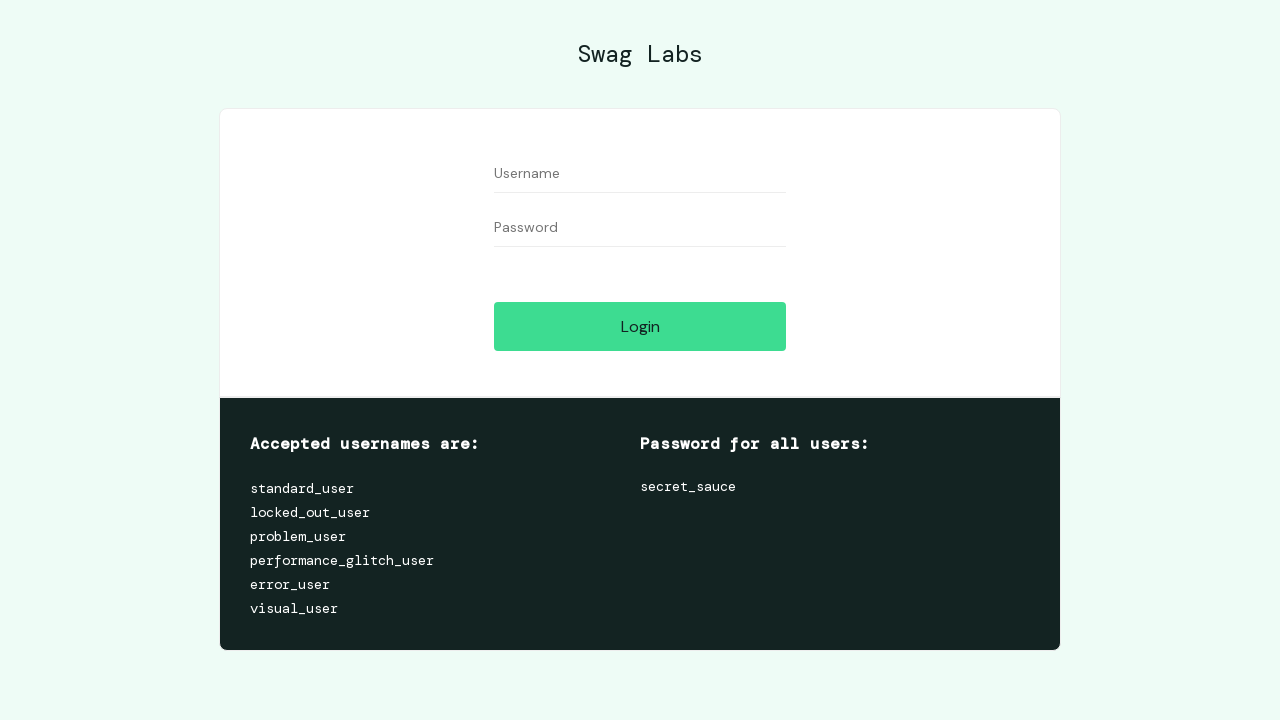

Waited for username input field to load
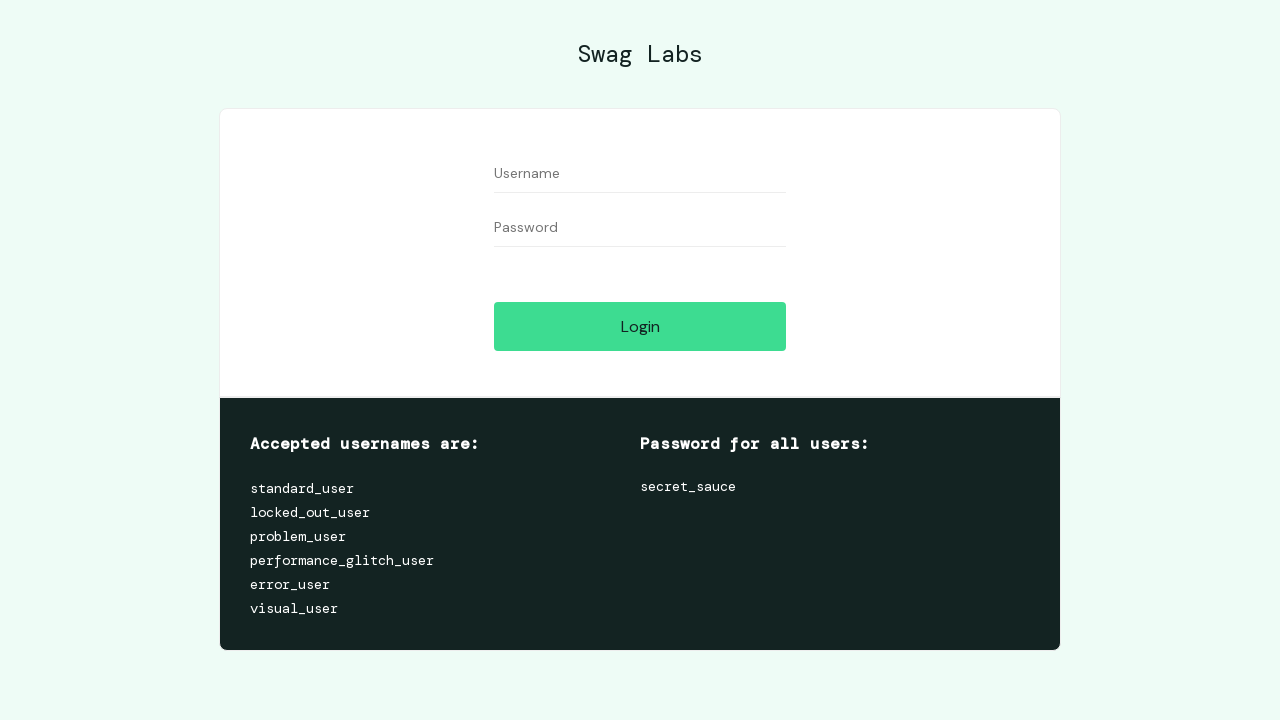

Waited for password input field to load
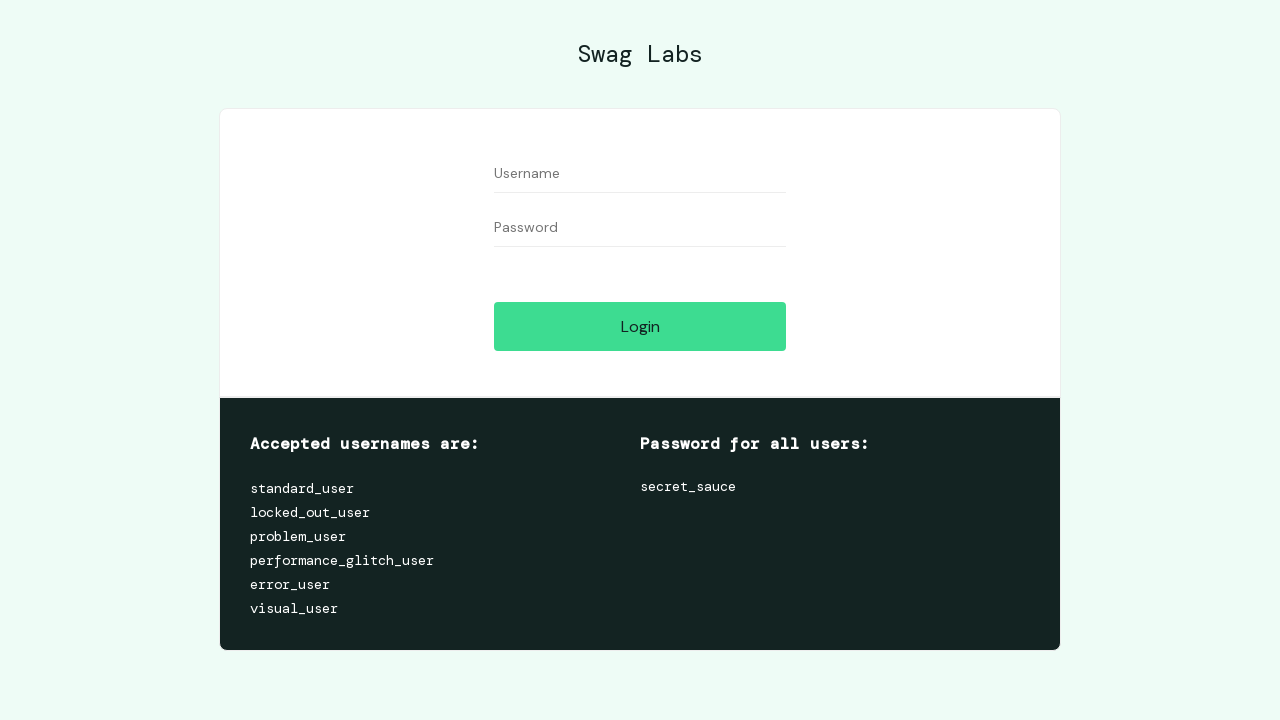

Entered invalid username '1' into username field on #user-name
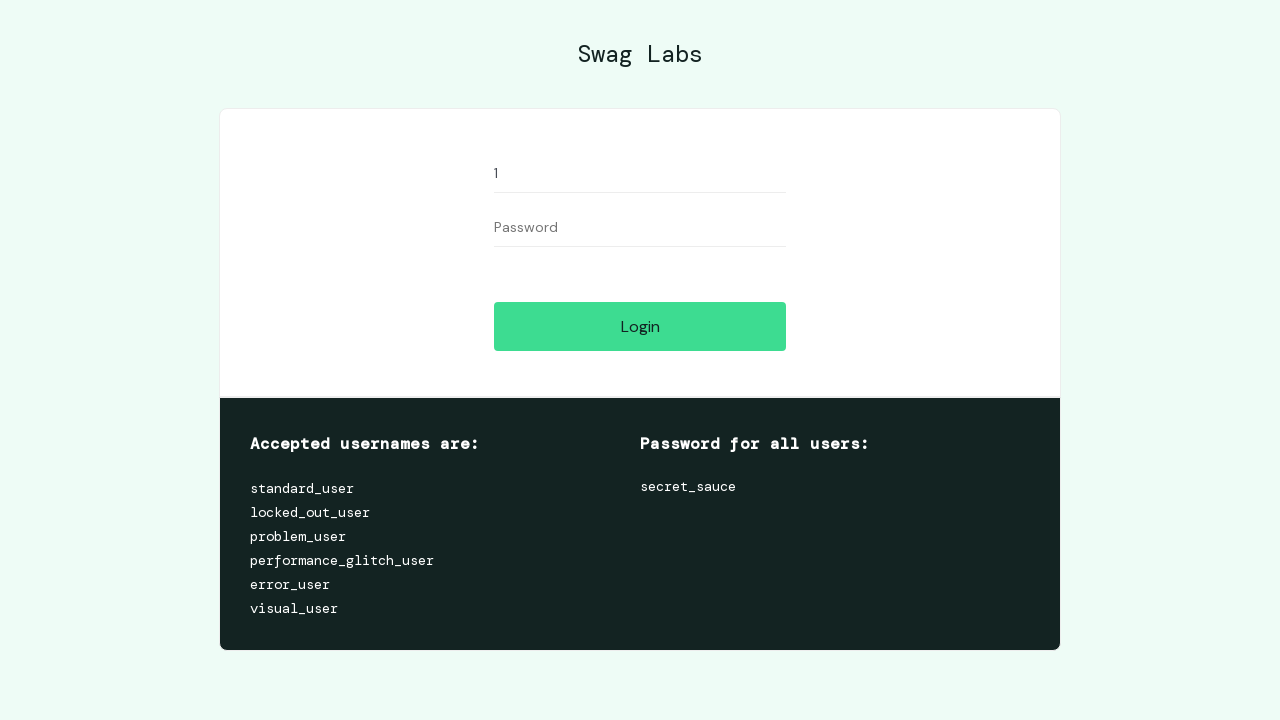

Entered invalid password '1' into password field on #password
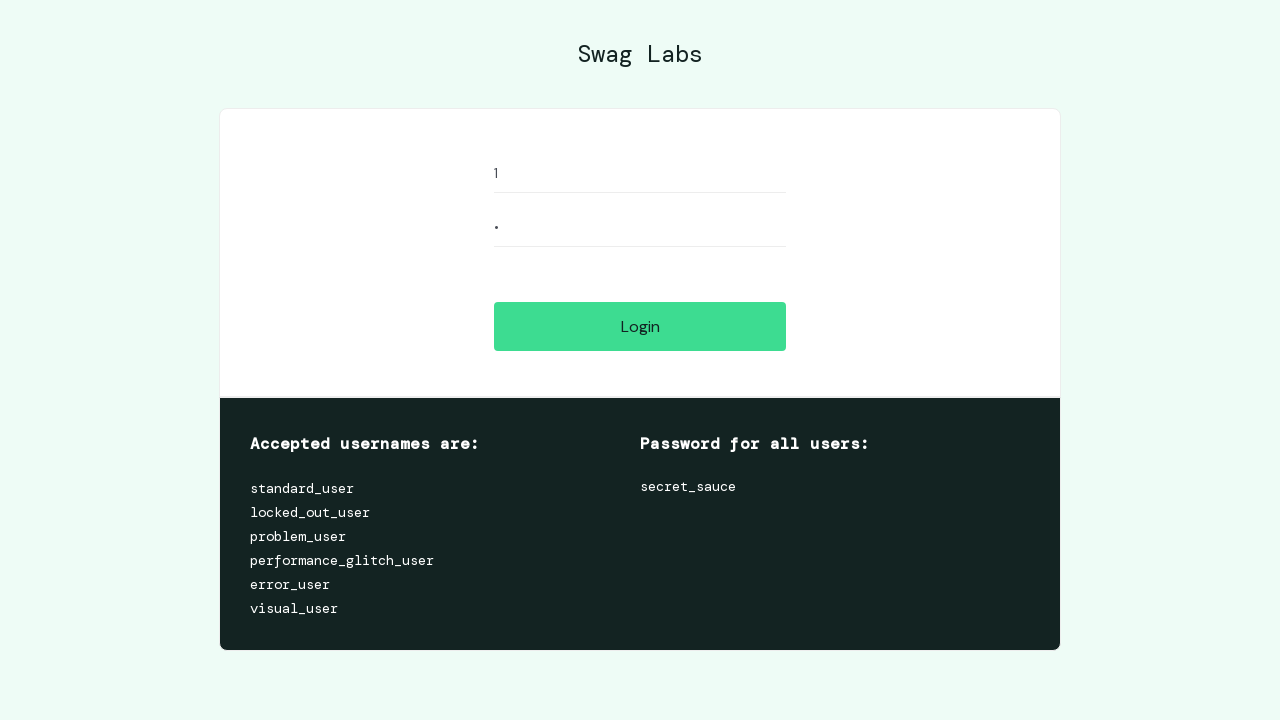

Waited for login button to be ready
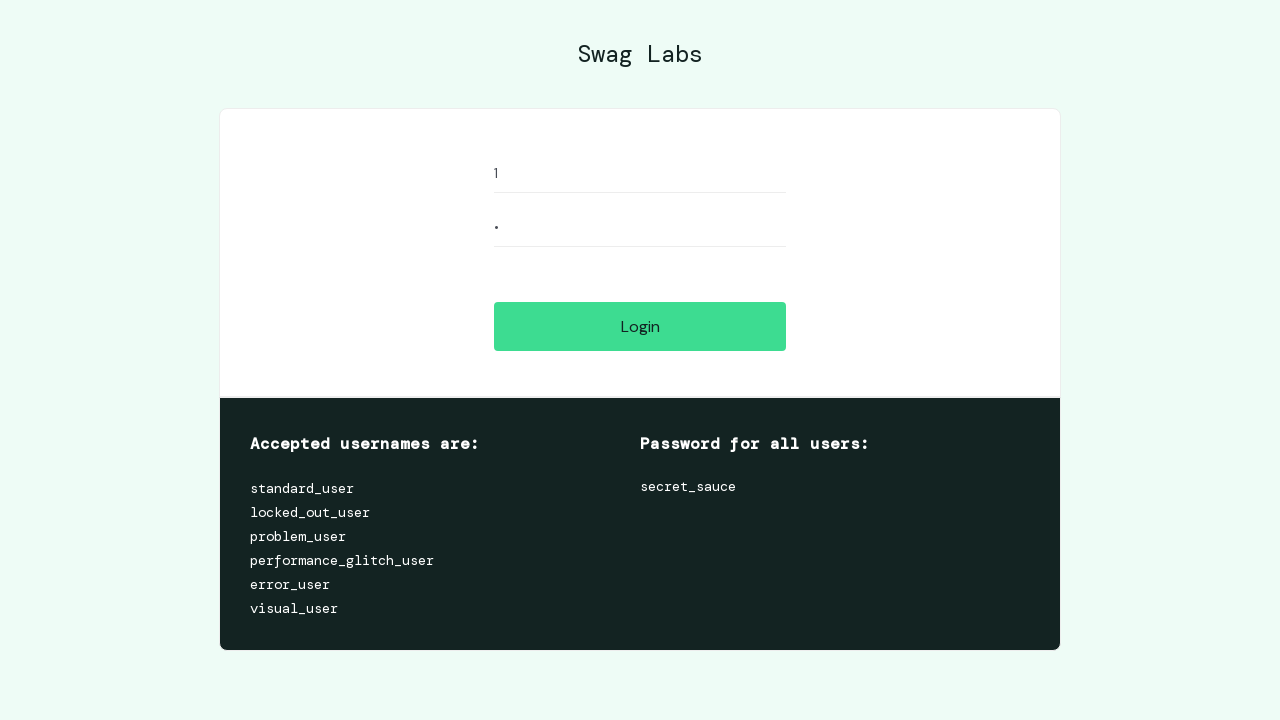

Clicked login button with invalid credentials at (640, 326) on #login-button
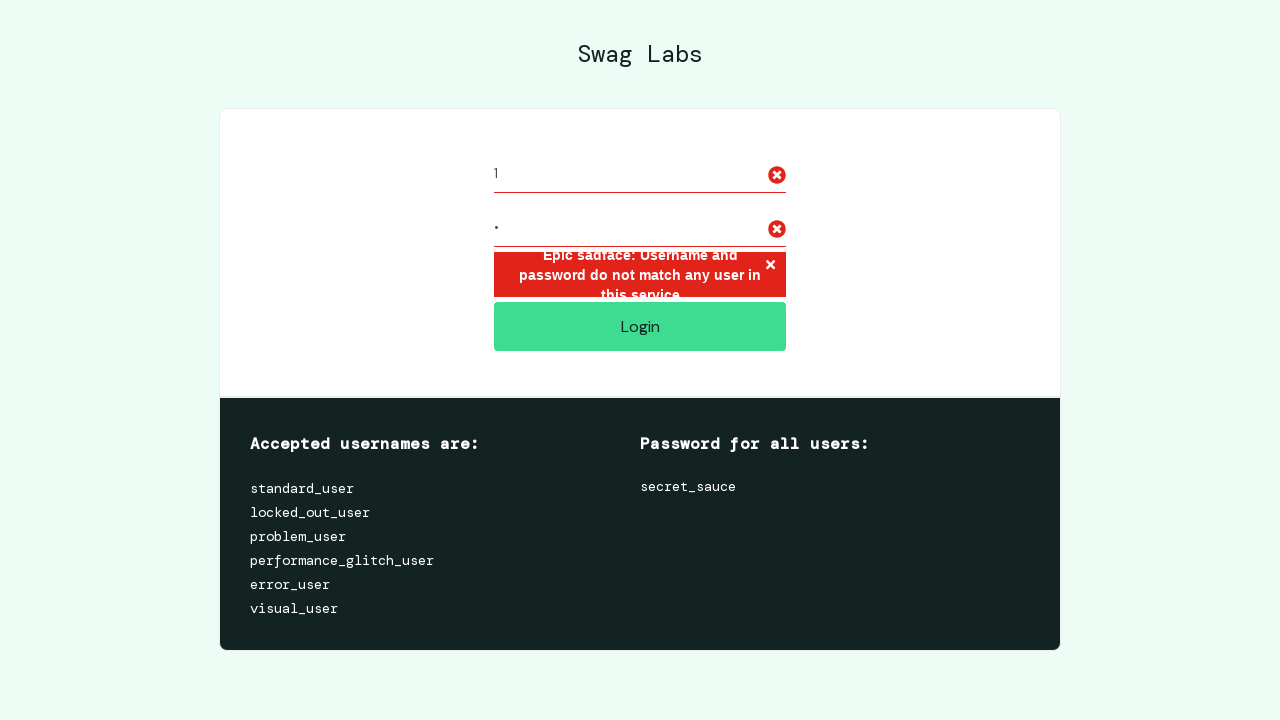

Error message appeared confirming invalid credentials
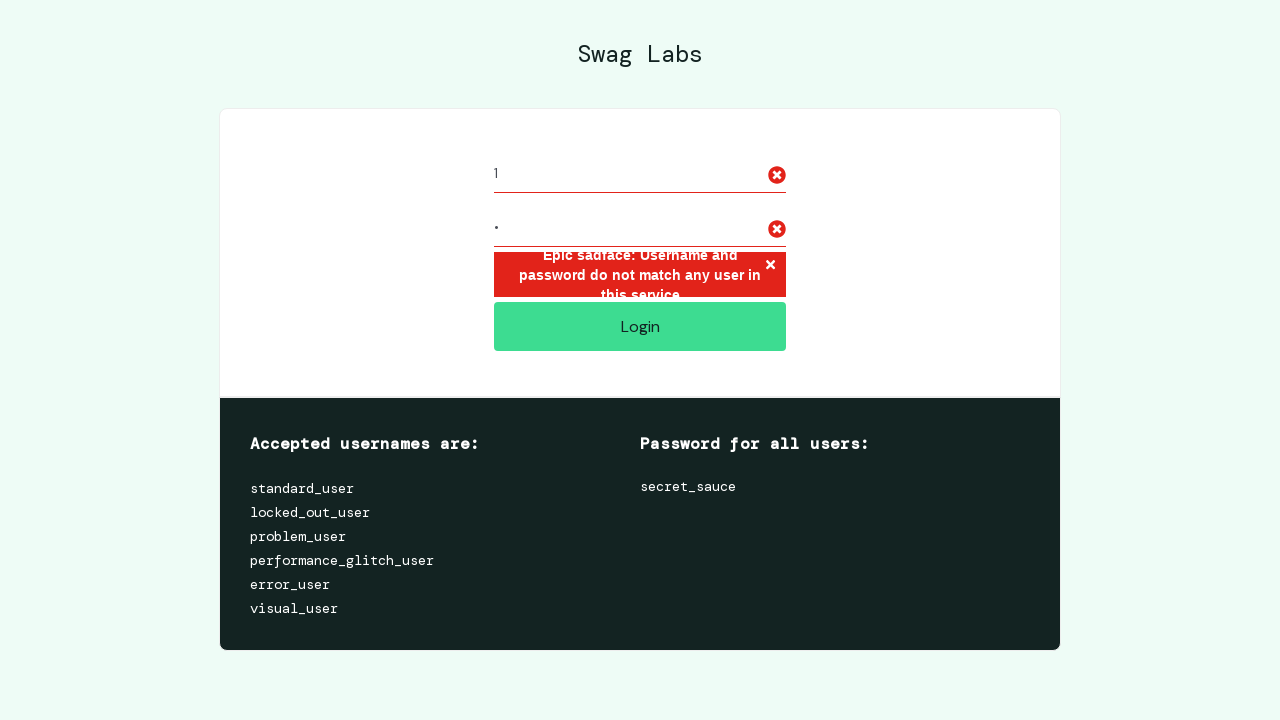

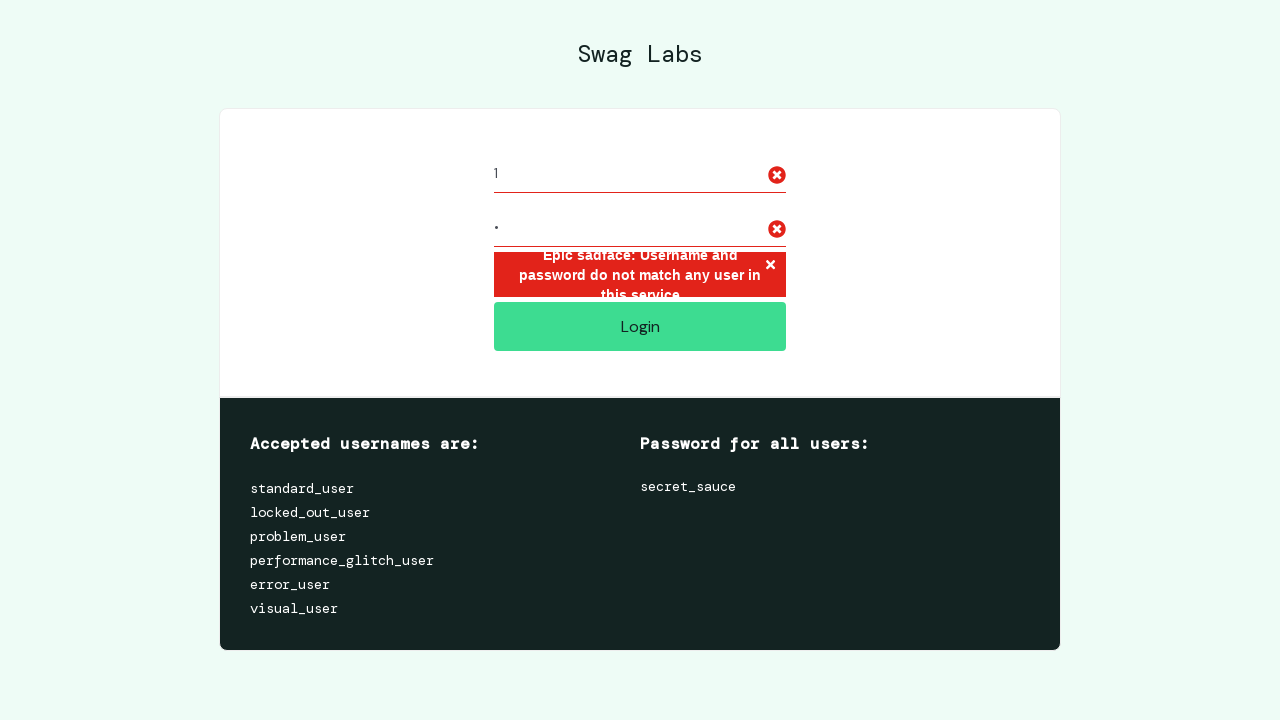